Tests a Selenium practice page by clicking various buttons, checkboxes, and radio buttons, then verifying the results are displayed correctly and navigating back to the menu.

Starting URL: https://savkk.github.io/selenium-practice/

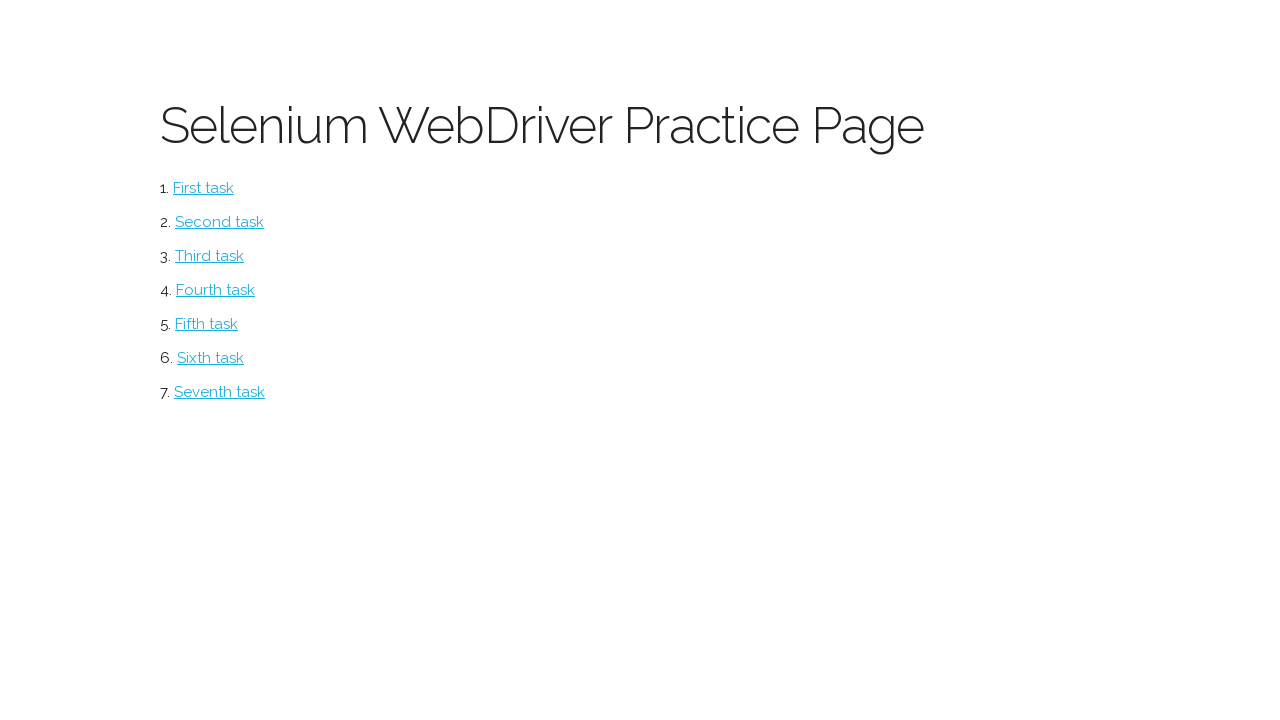

Clicked the main button to start the test at (204, 188) on #button
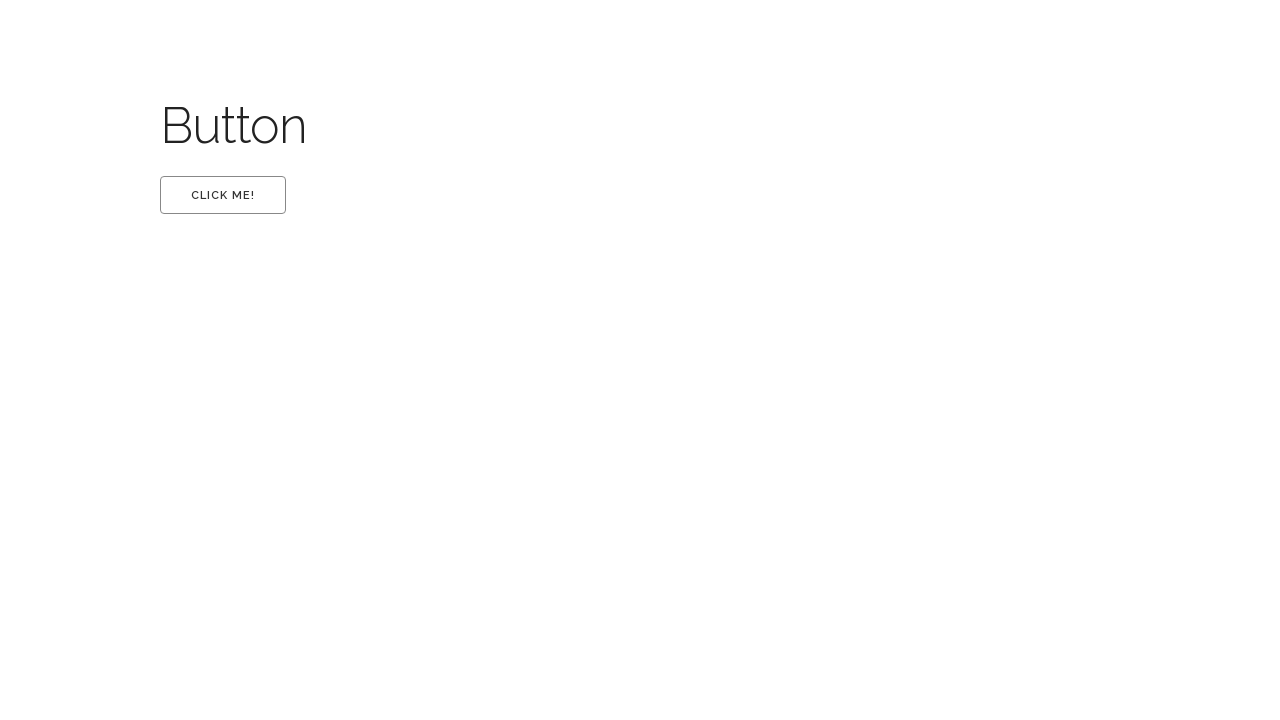

Clicked the 'Click me' button at (223, 195) on #first
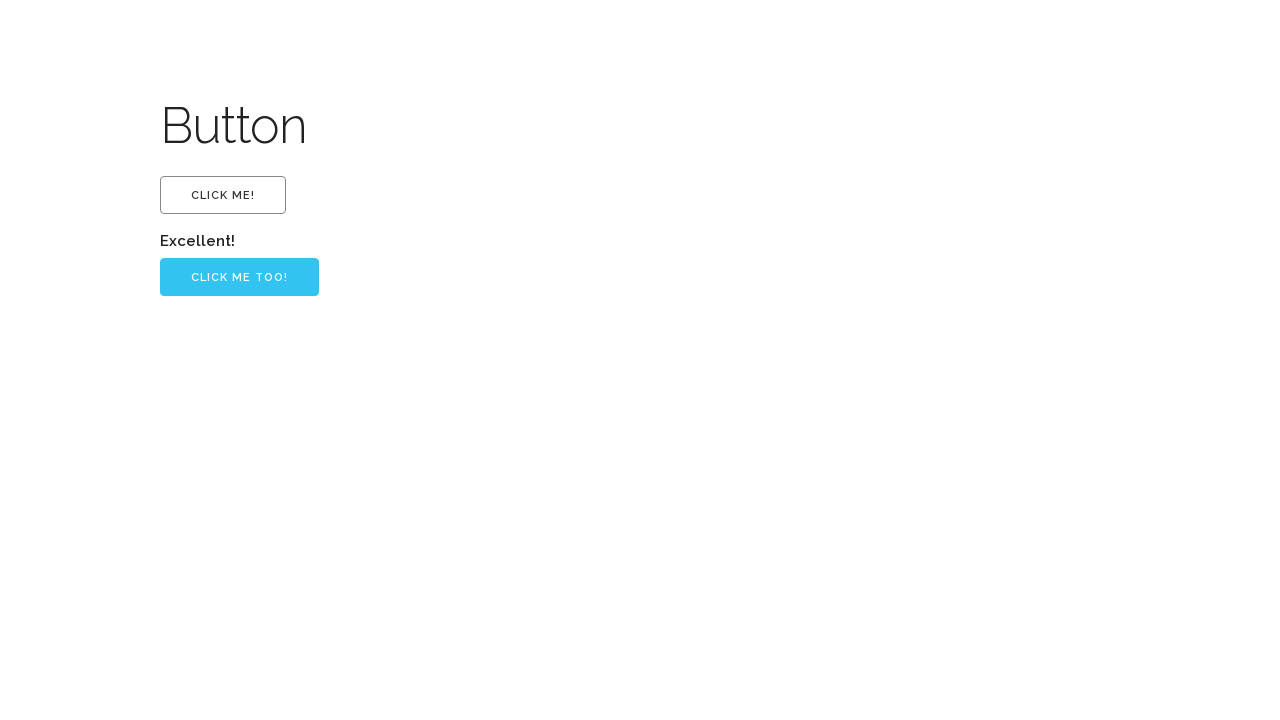

Verified 'Excellent' label is displayed
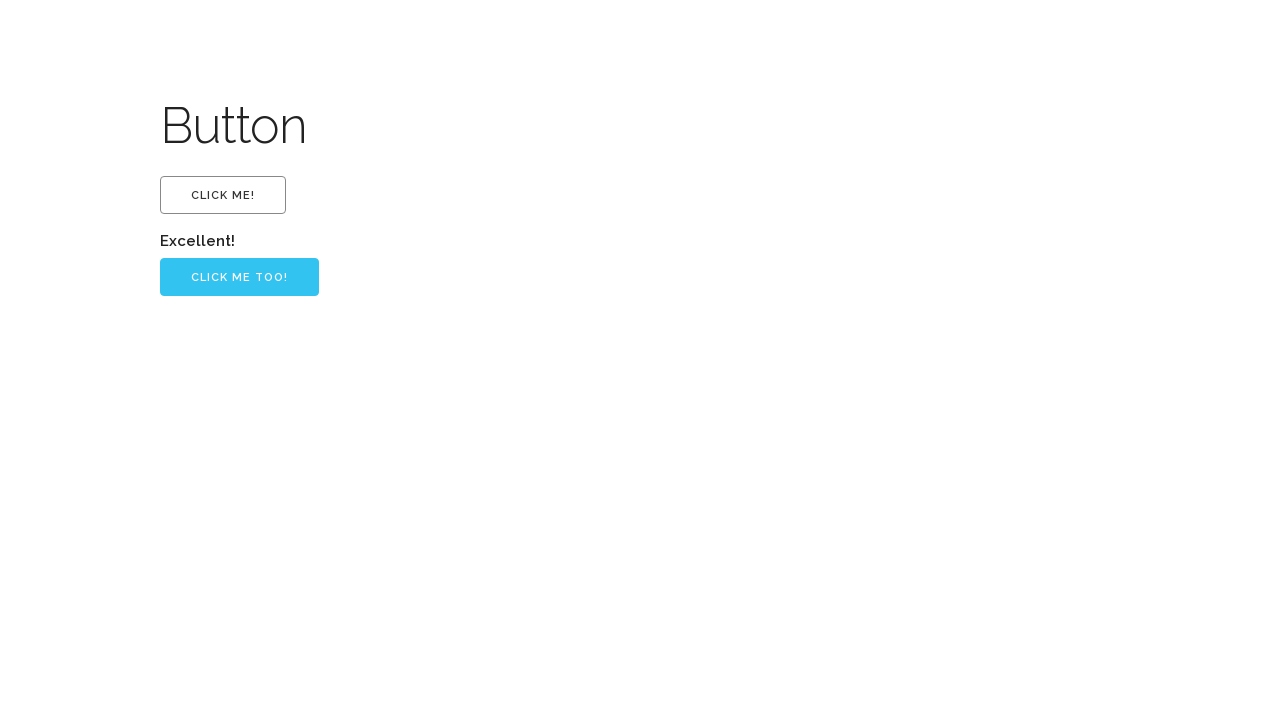

Clicked the 'Click me too' button at (240, 277) on .button-primary
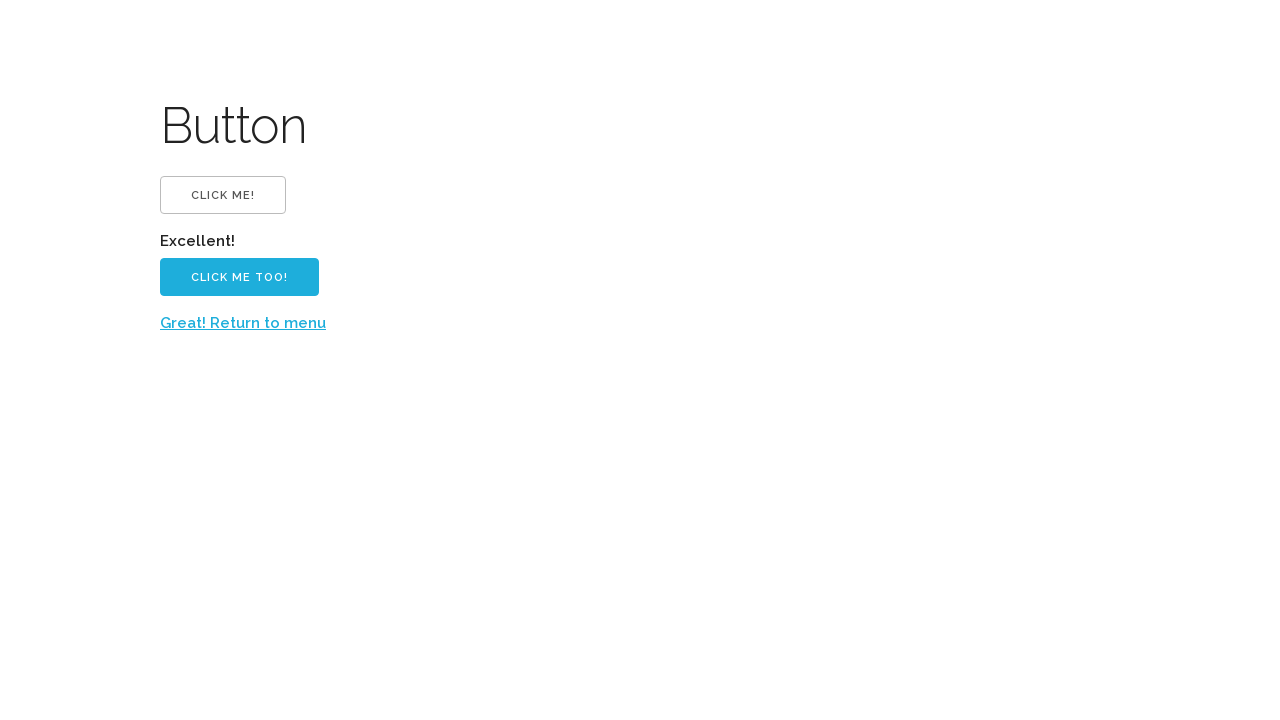

Verified return link text is 'Great! Return to menu'
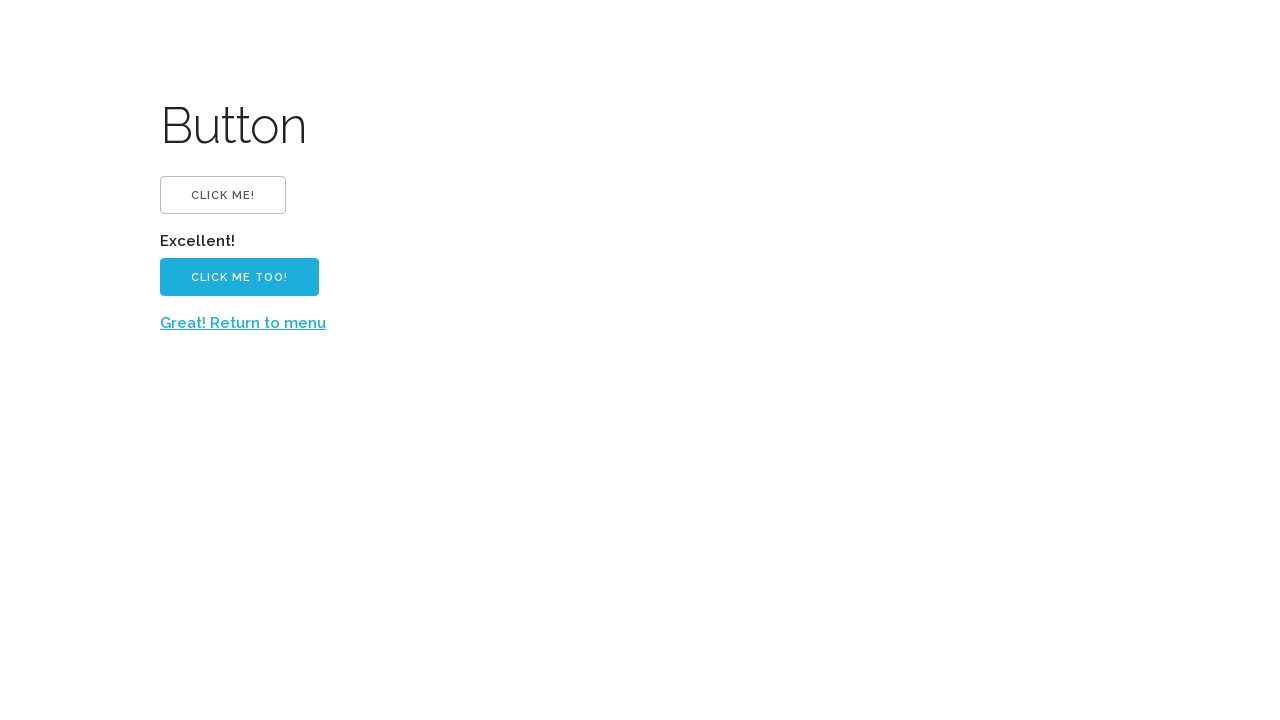

Clicked return link to go back to menu at (243, 323) on xpath=//label//a
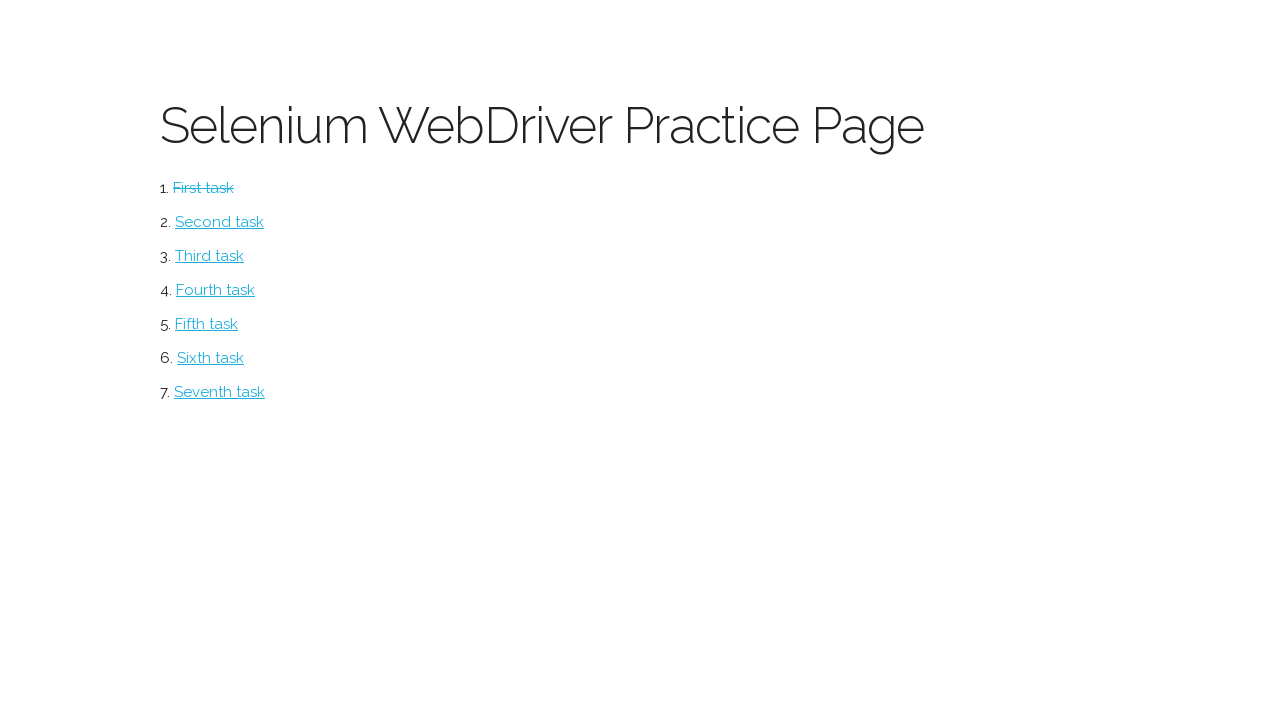

Clicked checkbox navigation button at (220, 222) on #checkbox
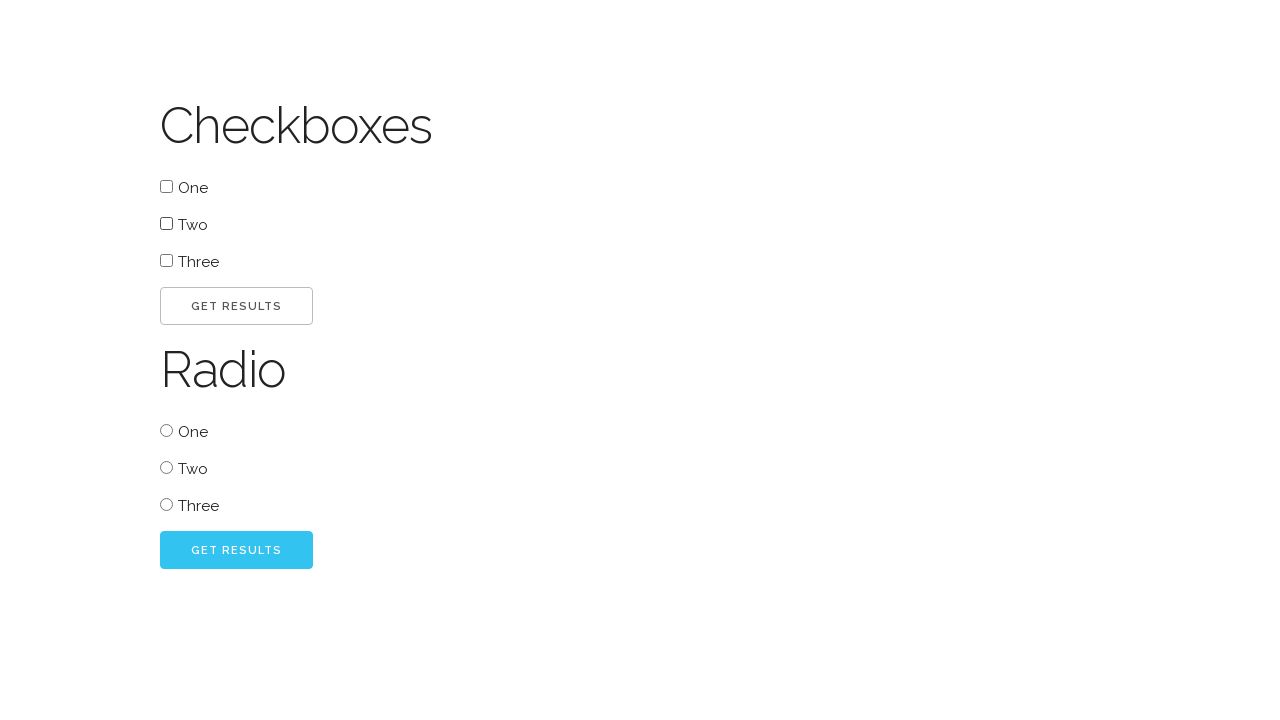

Clicked checkbox option at (166, 186) on #one
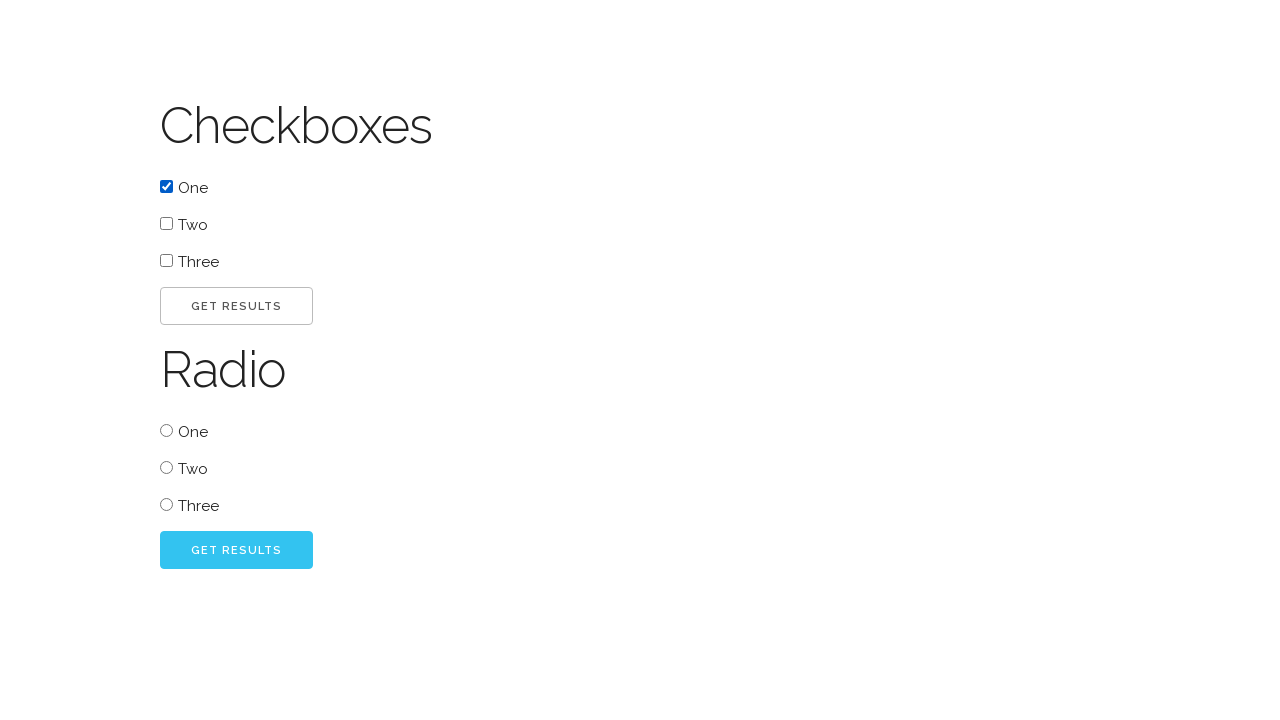

Clicked button to get checkbox results at (236, 306) on #go
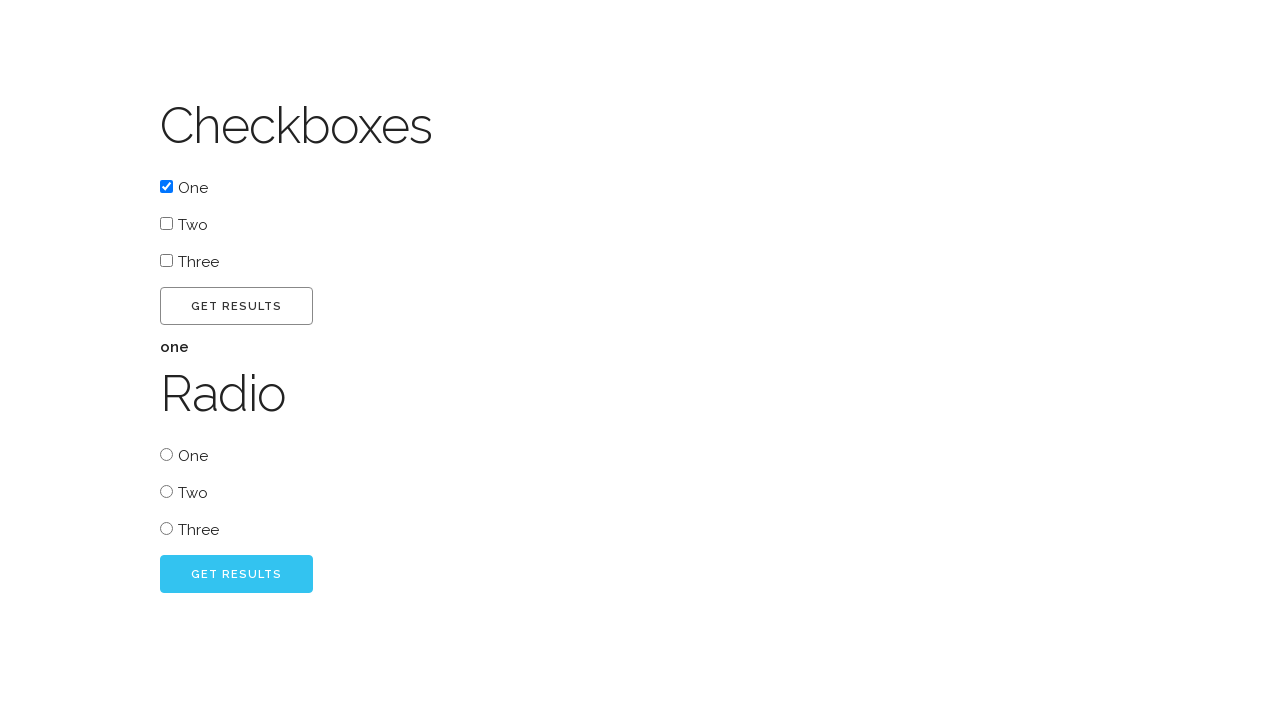

Verified checkbox result contains value 'one'
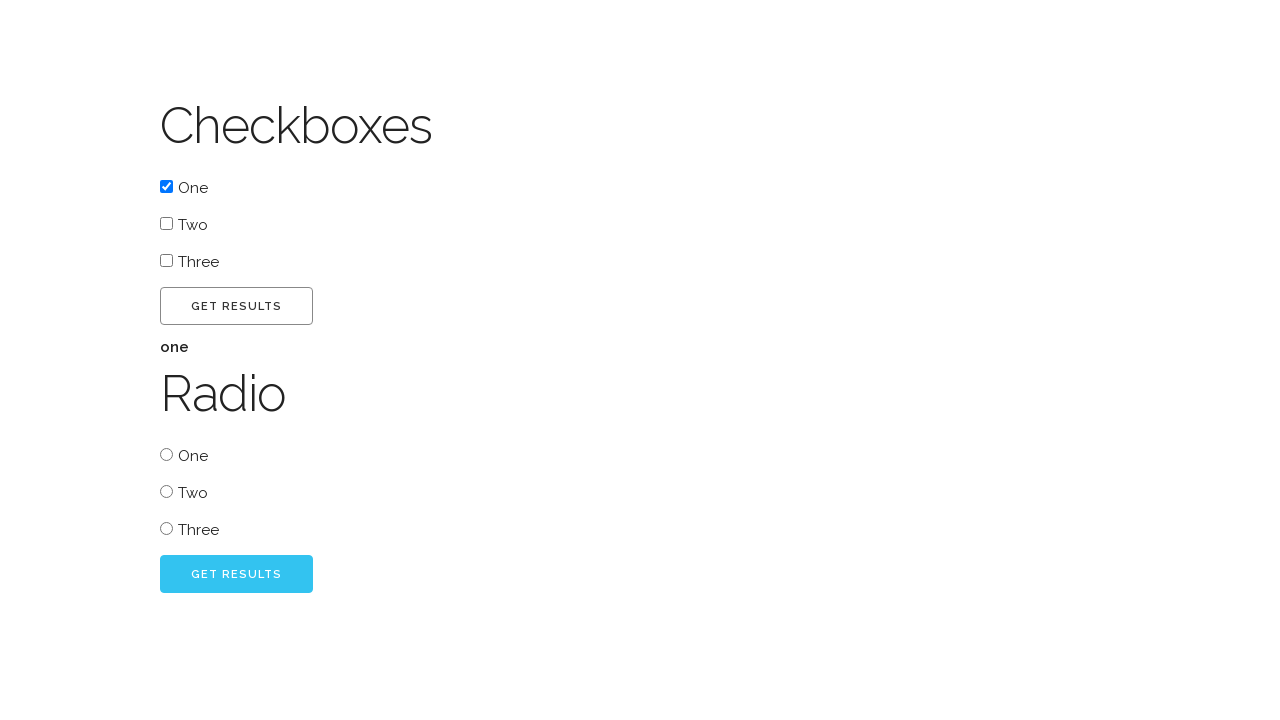

Clicked radio button option at (166, 454) on #radio_one
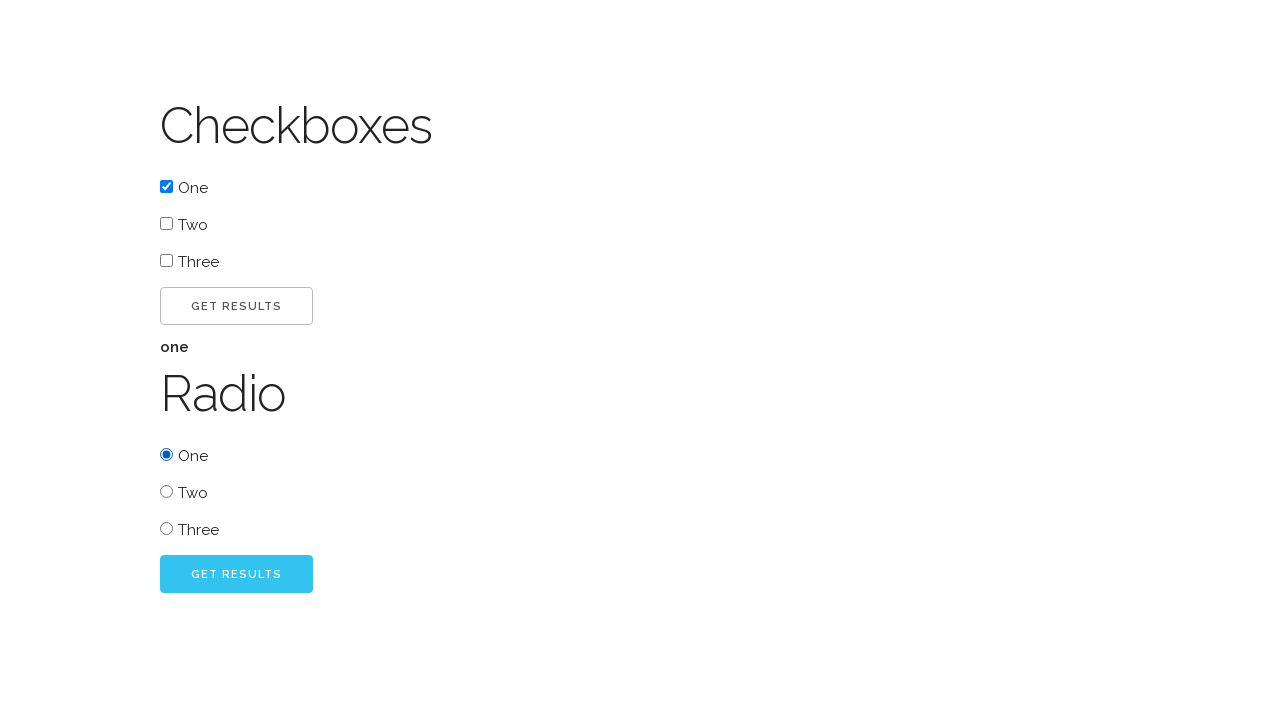

Clicked button to get radio button results at (236, 574) on #radio_go
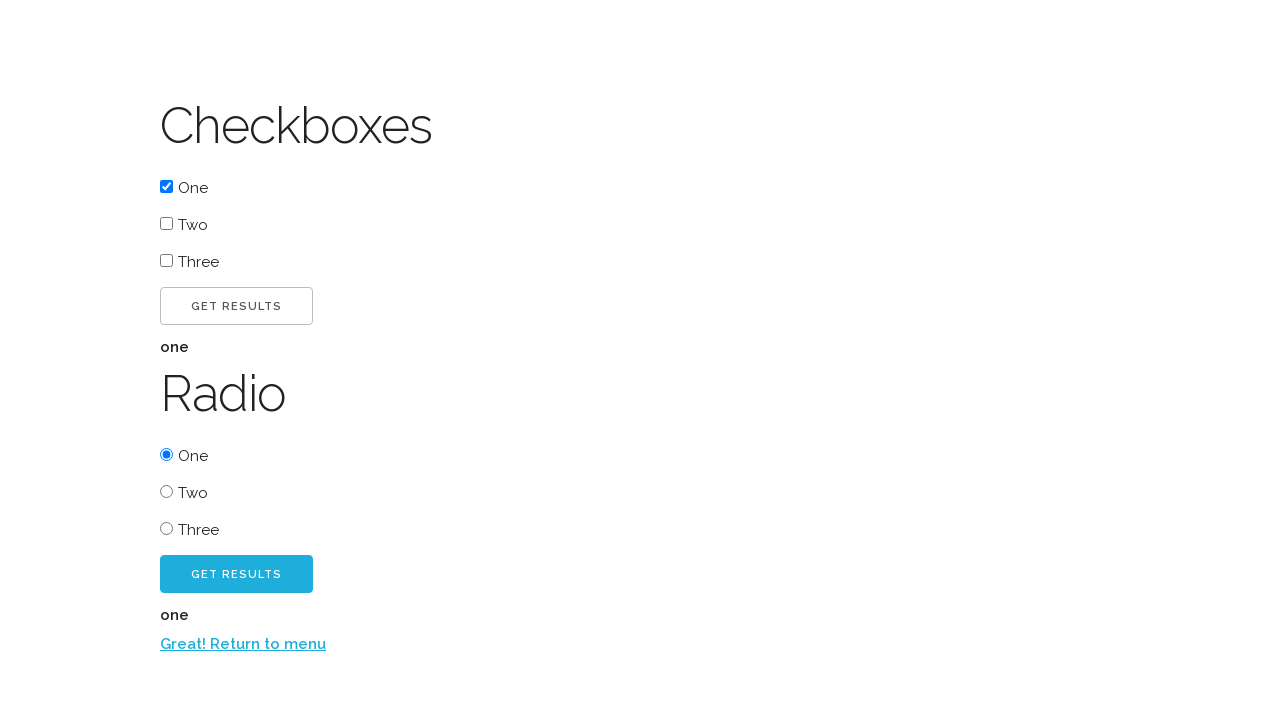

Verified radio result contains value 'one'
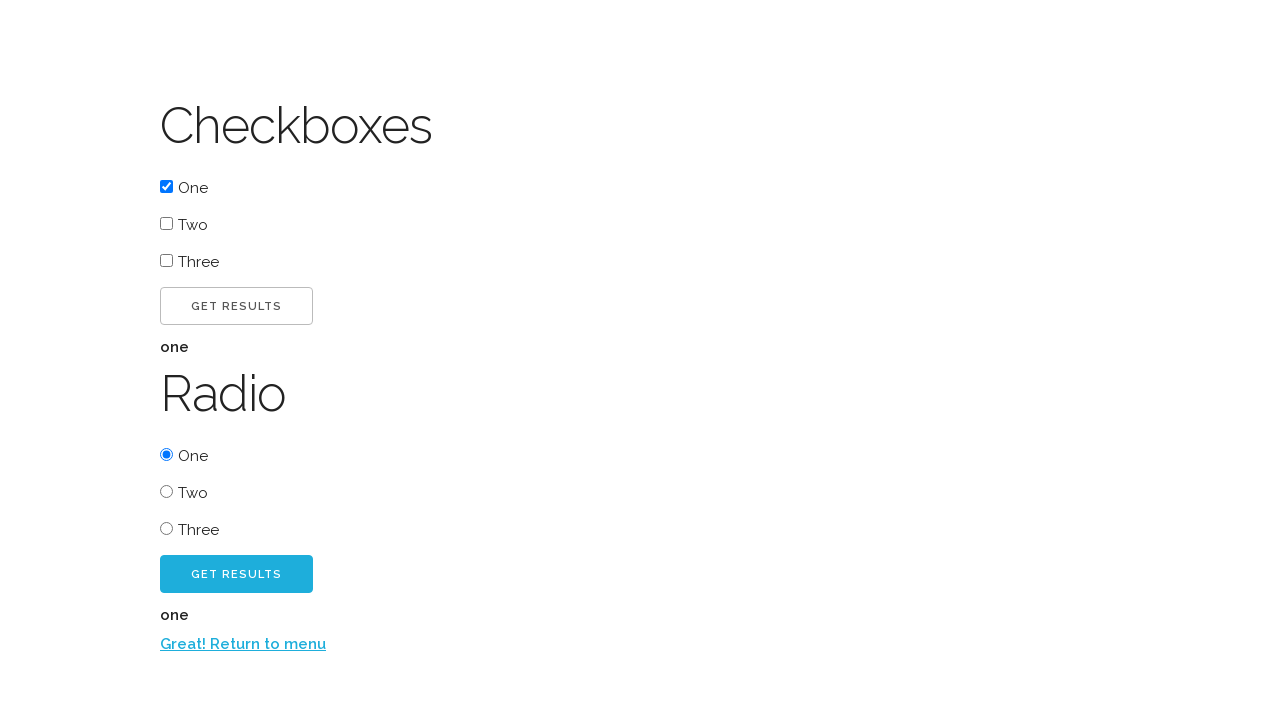

Verified final return link text is 'Great! Return to menu'
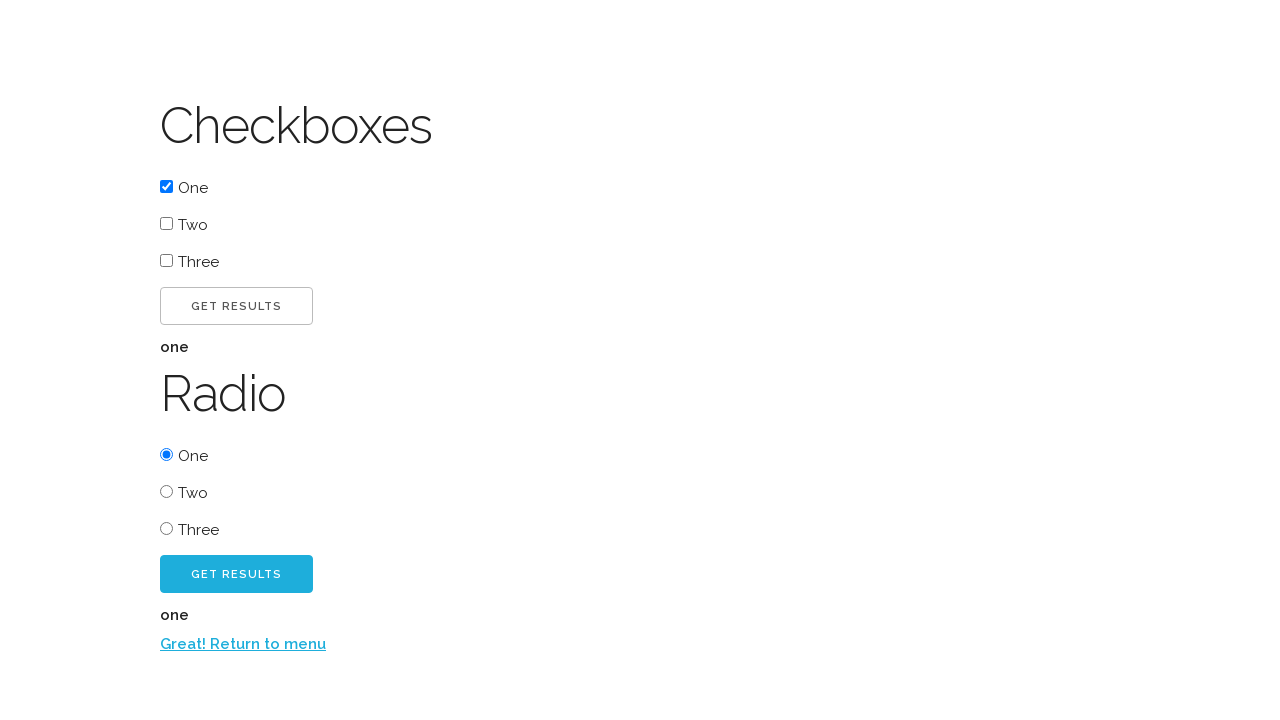

Clicked return link to go back to menu at (243, 644) on xpath=//label//a
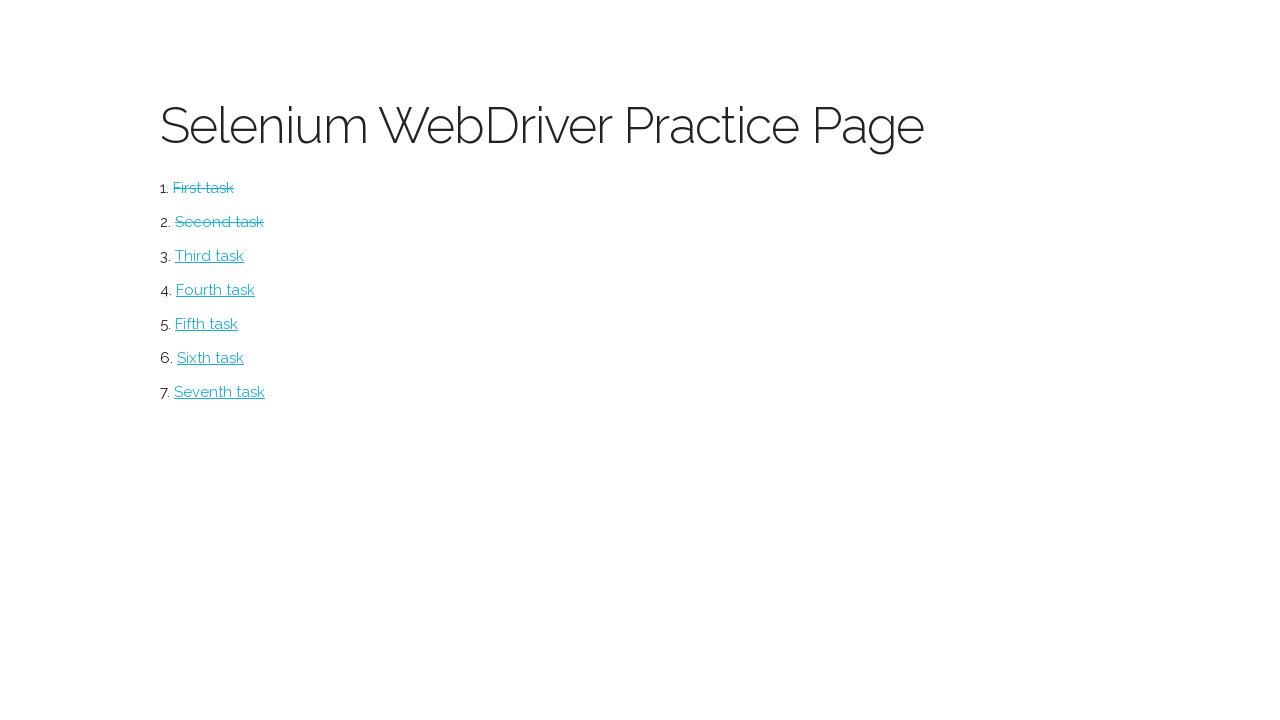

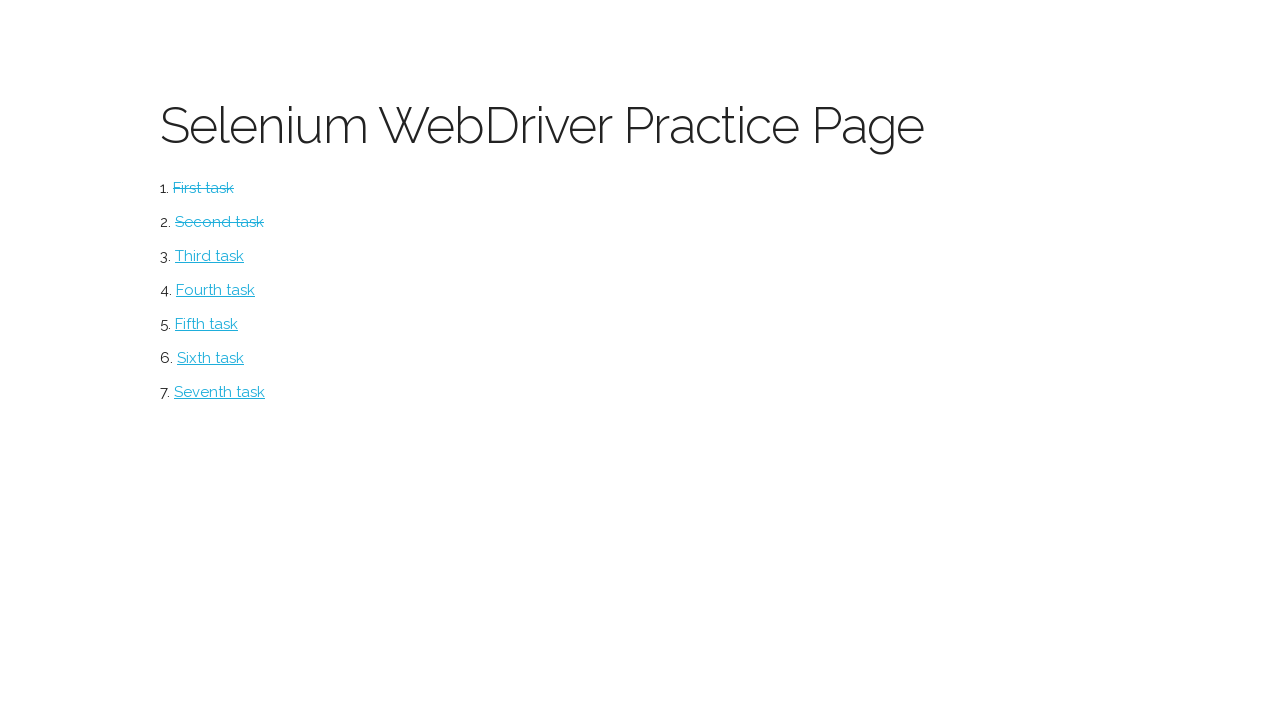